Tests a practice form by filling in first name, last name, and mobile number fields, then submitting the form

Starting URL: https://demoqa.com/automation-practice-form

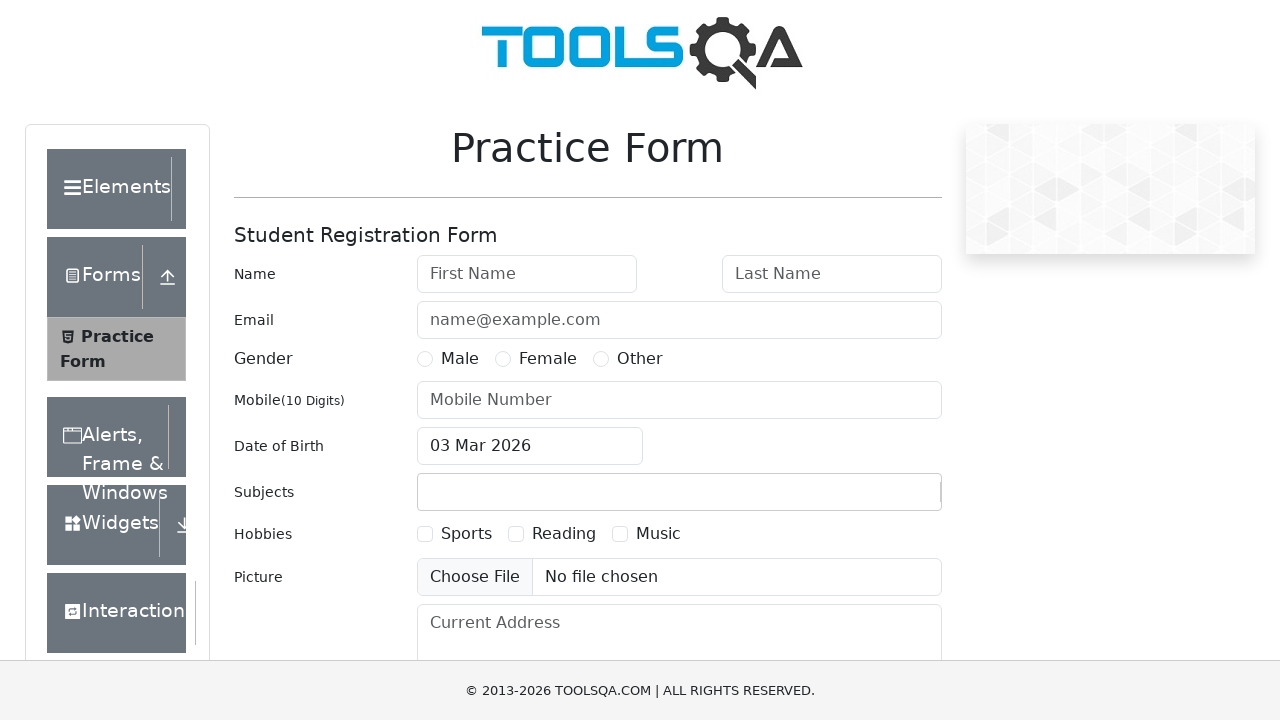

Filled first name field with 'Gabriella' on #firstName
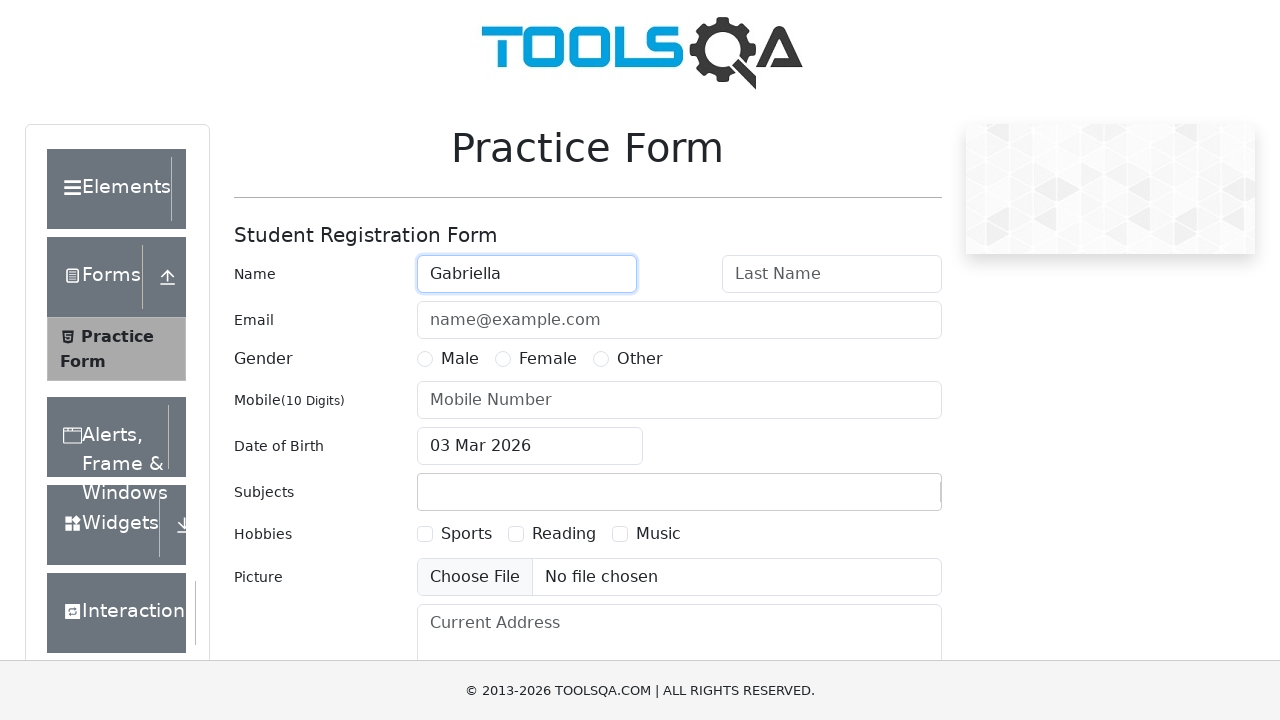

Filled last name field with 'Stepanian' on #lastName
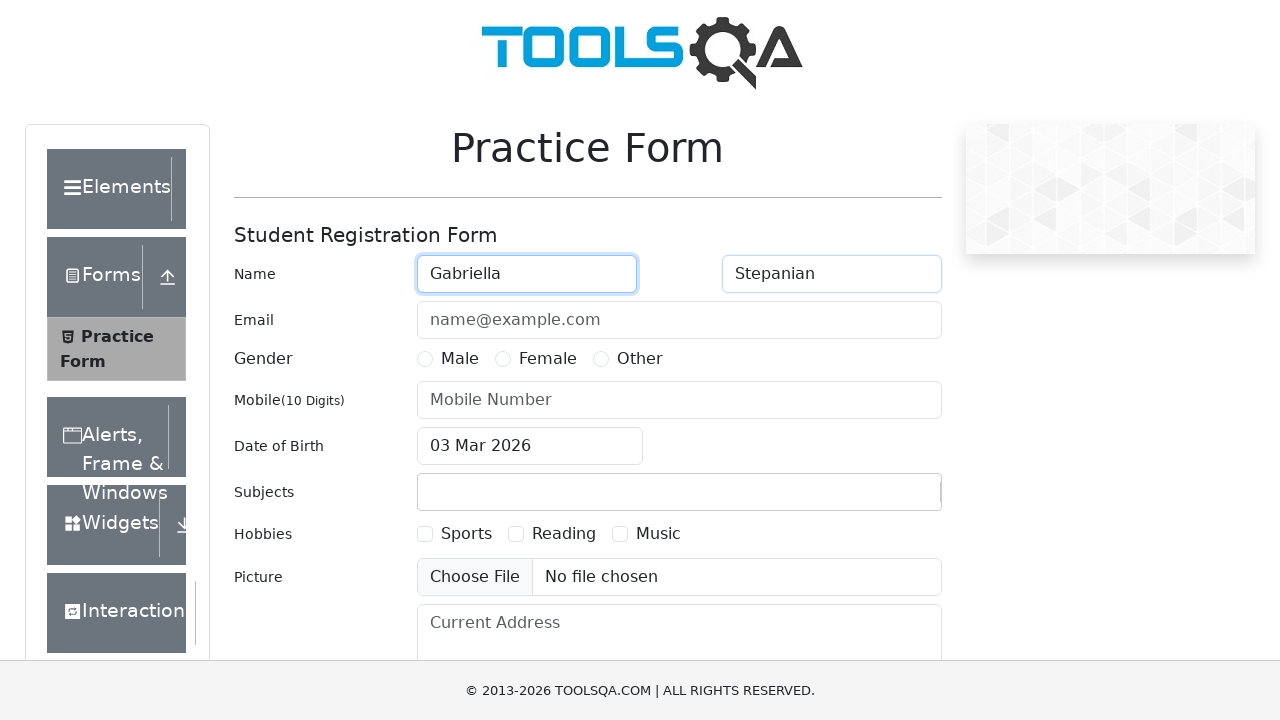

Filled mobile number field with '0728865593' on #userNumber
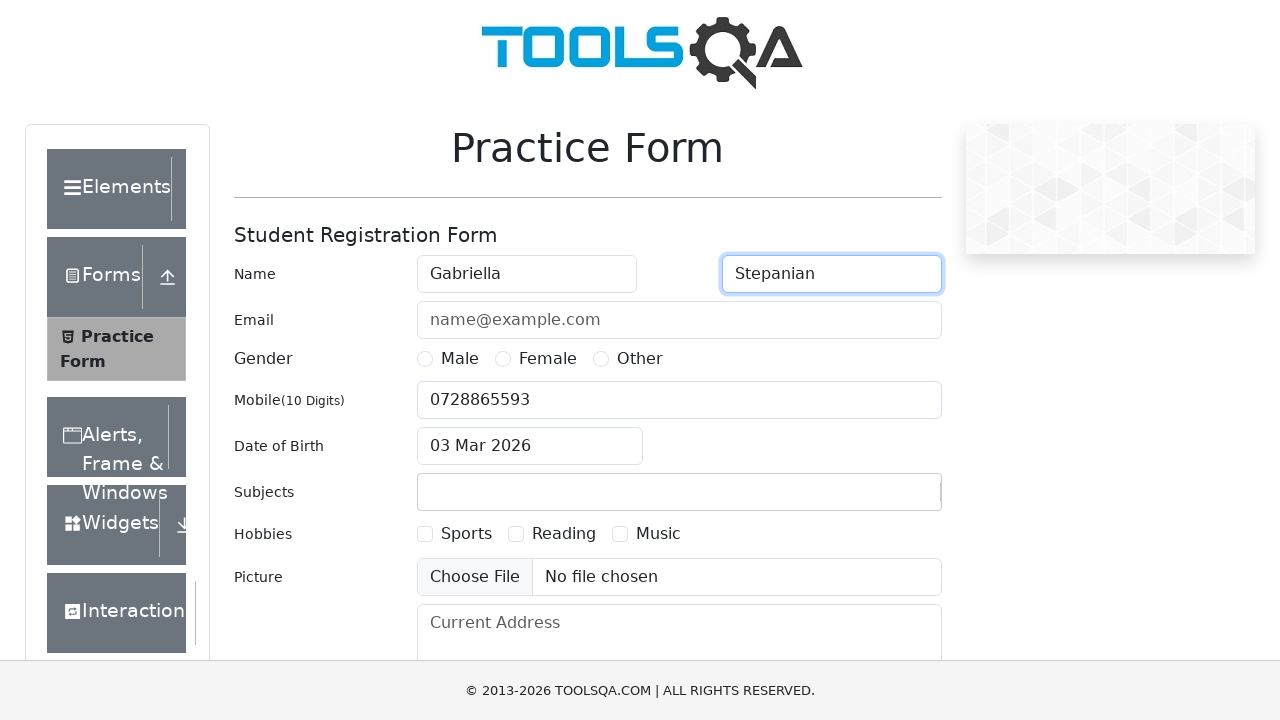

Clicked submit button to submit the practice form at (885, 499) on #submit
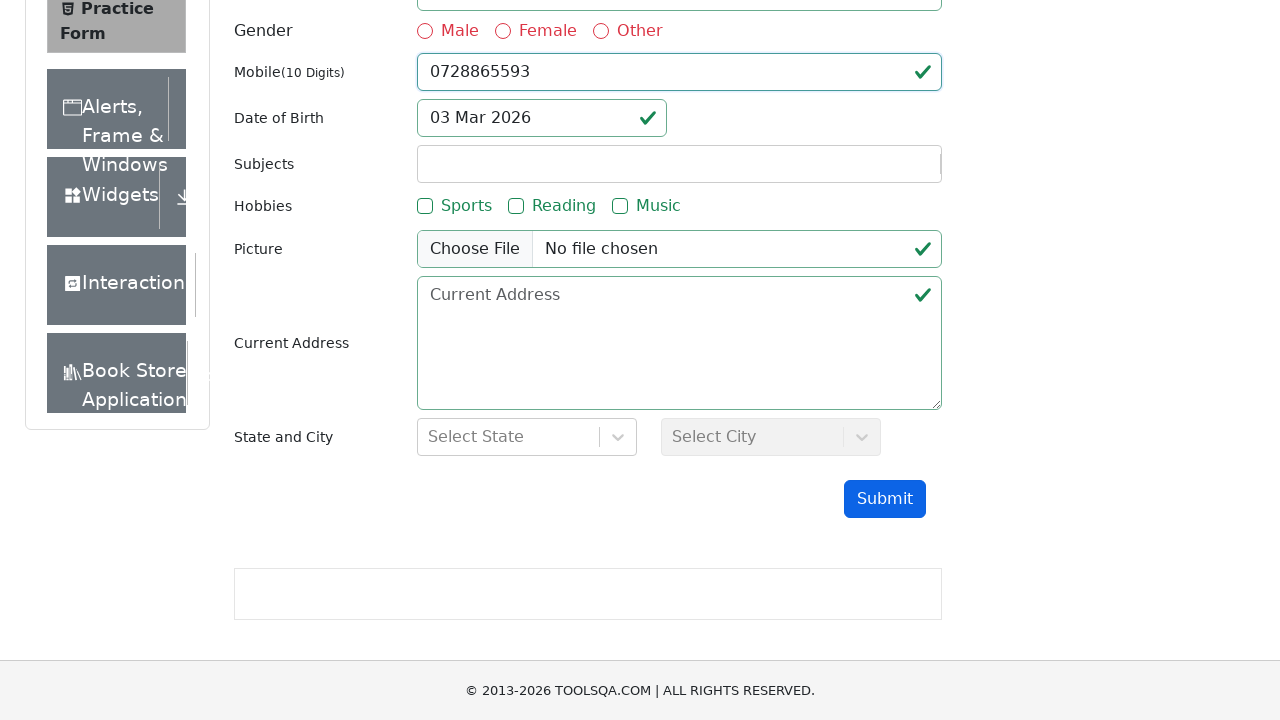

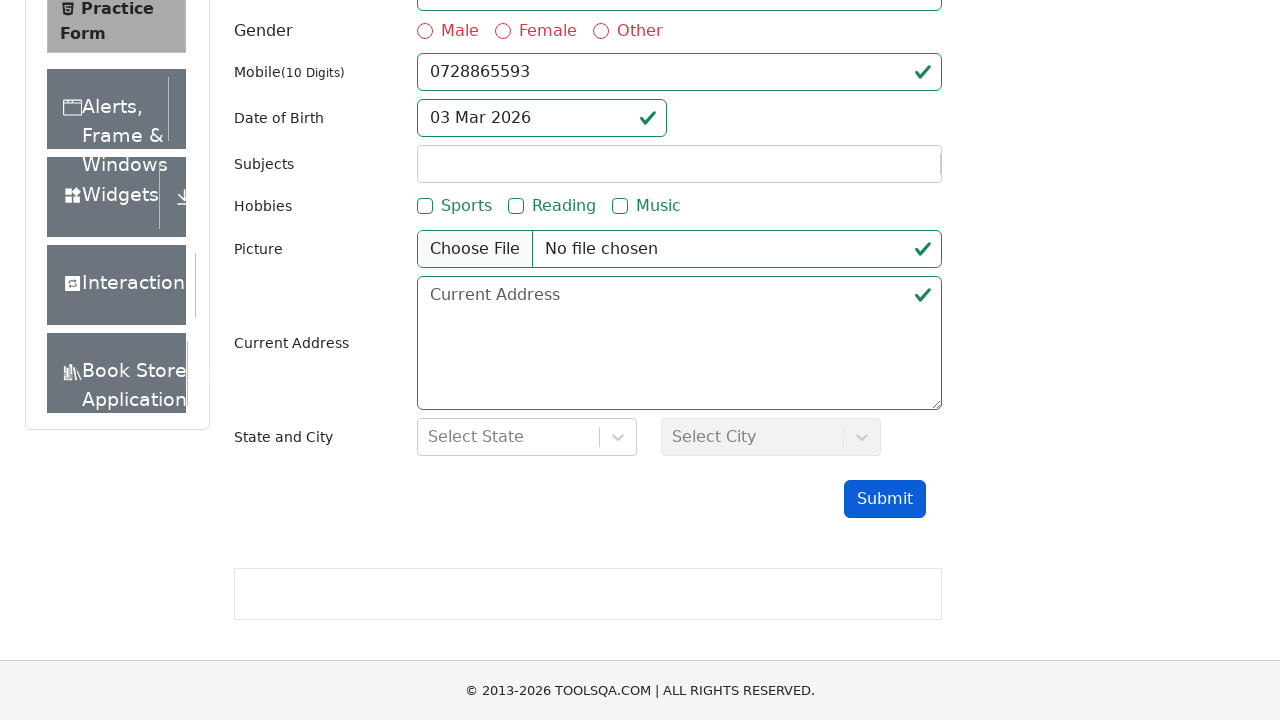